Navigates to the Rahul Shetty Academy automation practice page and verifies that footer navigation links are present and visible.

Starting URL: https://rahulshettyacademy.com/AutomationPractice/

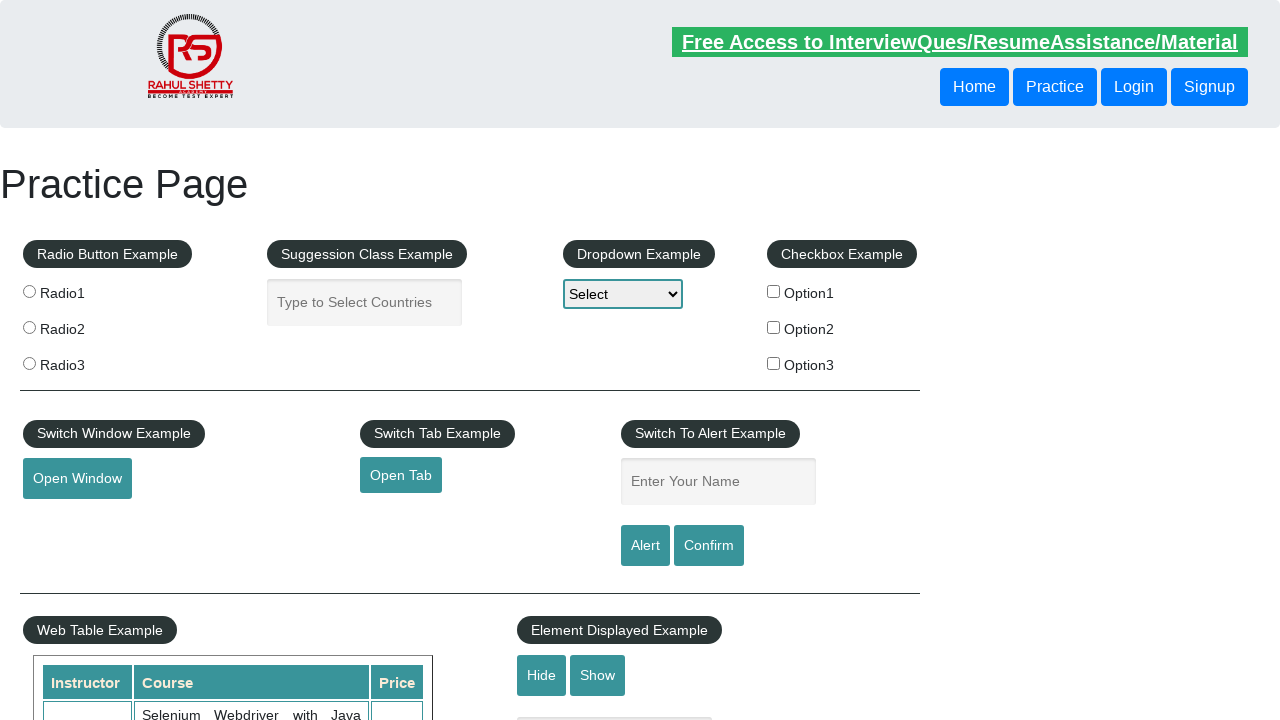

Waited for page to load (domcontentloaded)
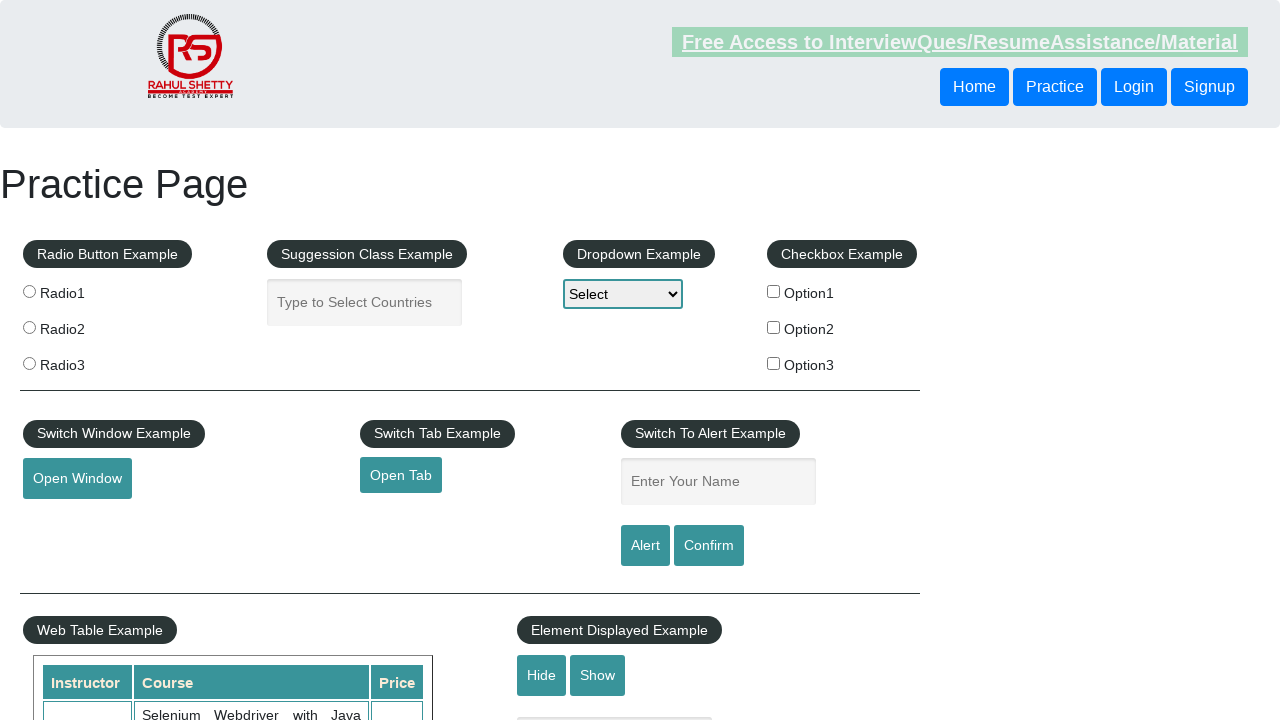

Footer links section is visible
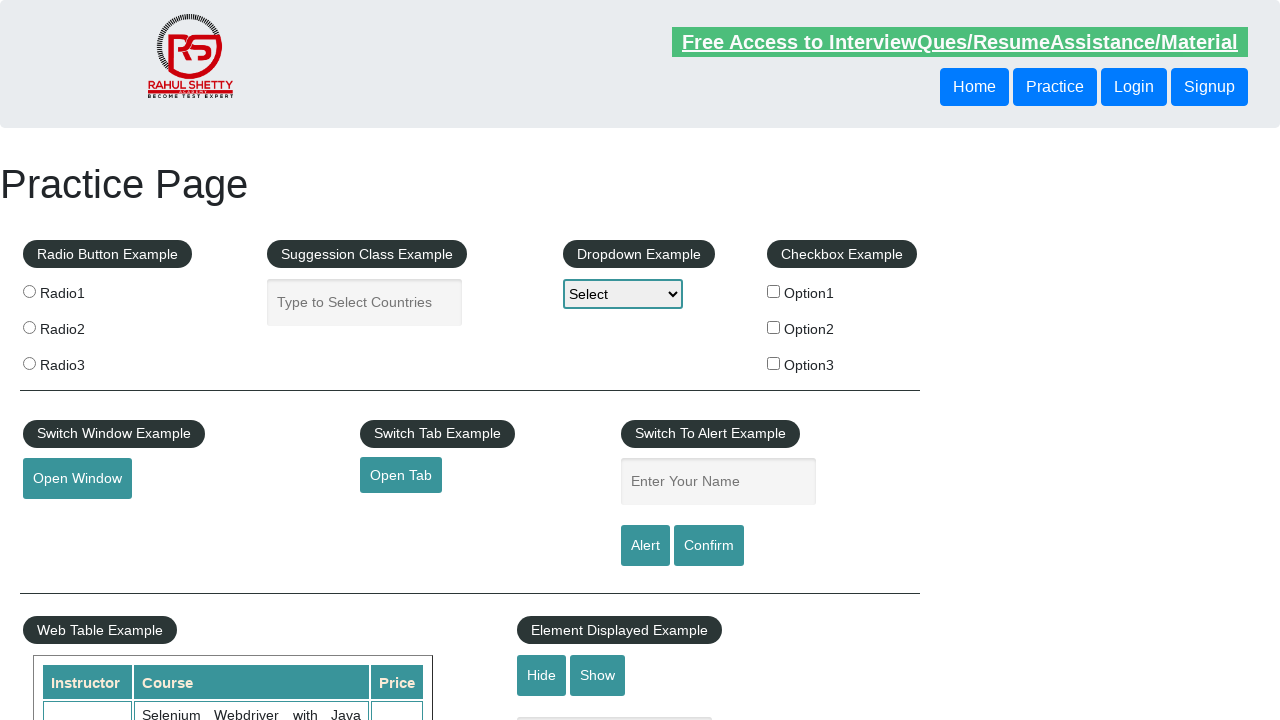

Located footer links elements
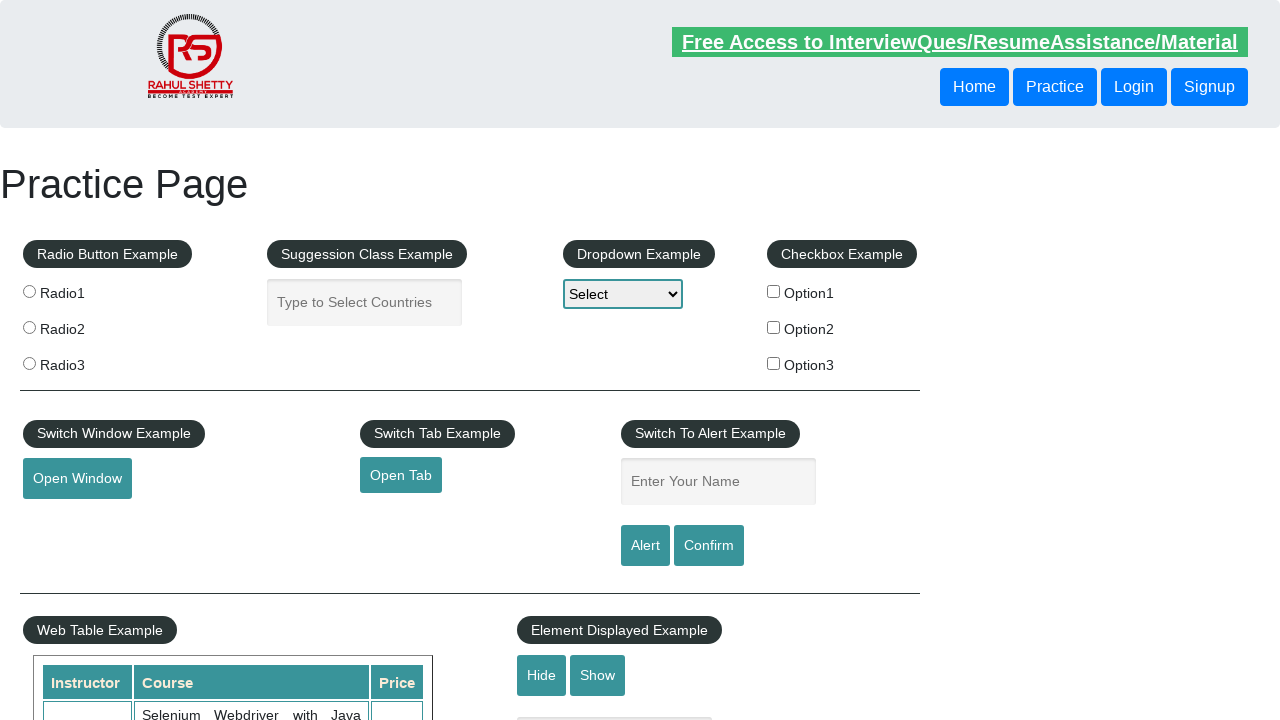

Footer contains 16 links
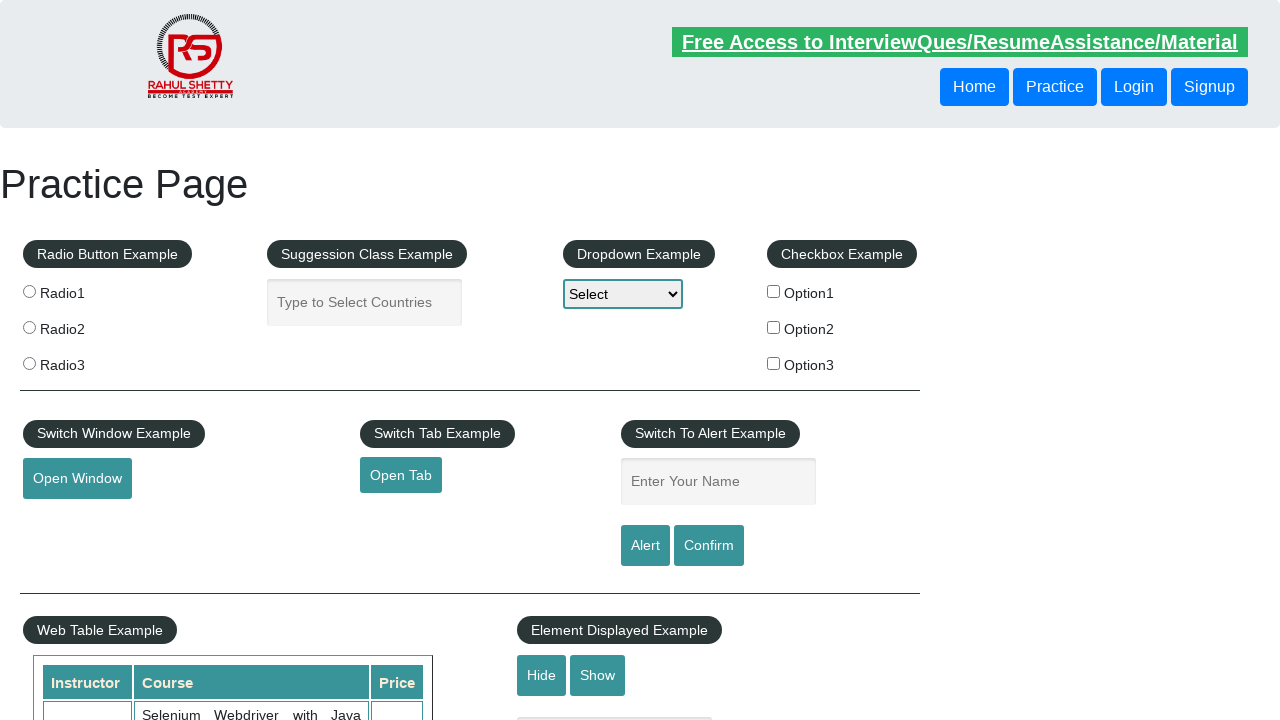

Verified that footer links are present (assertion passed)
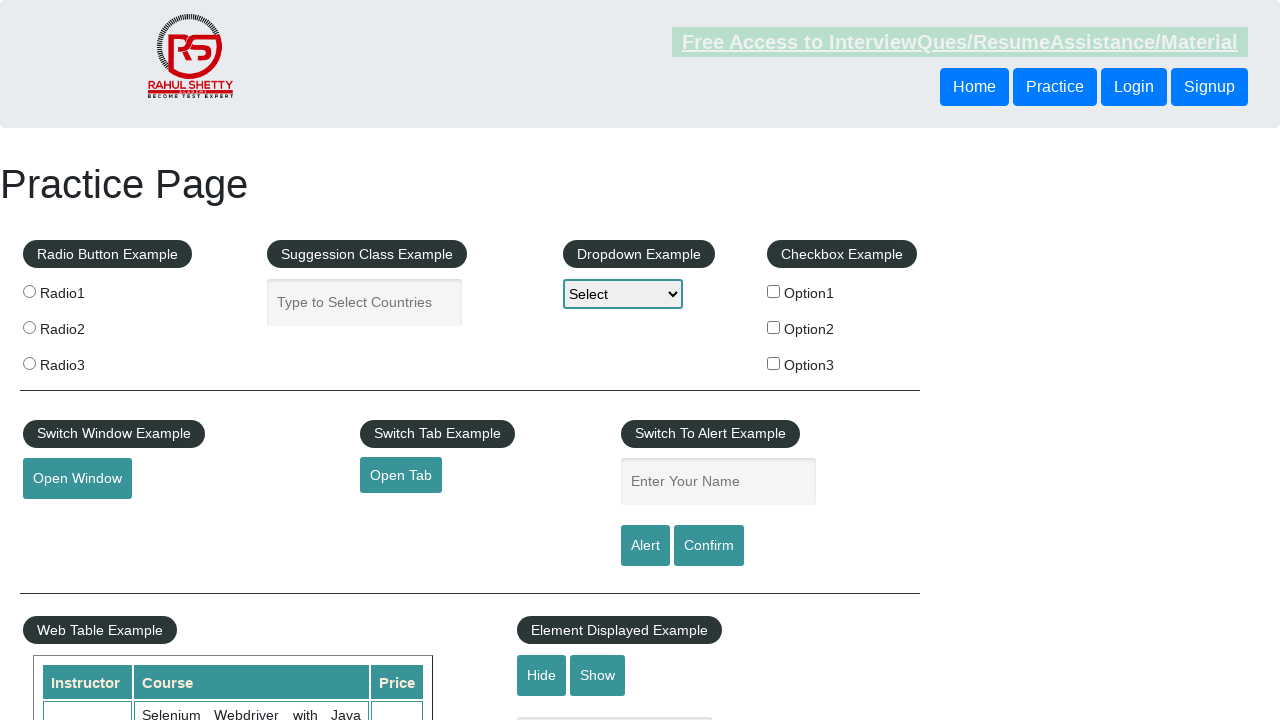

Selected the second footer link (index 1)
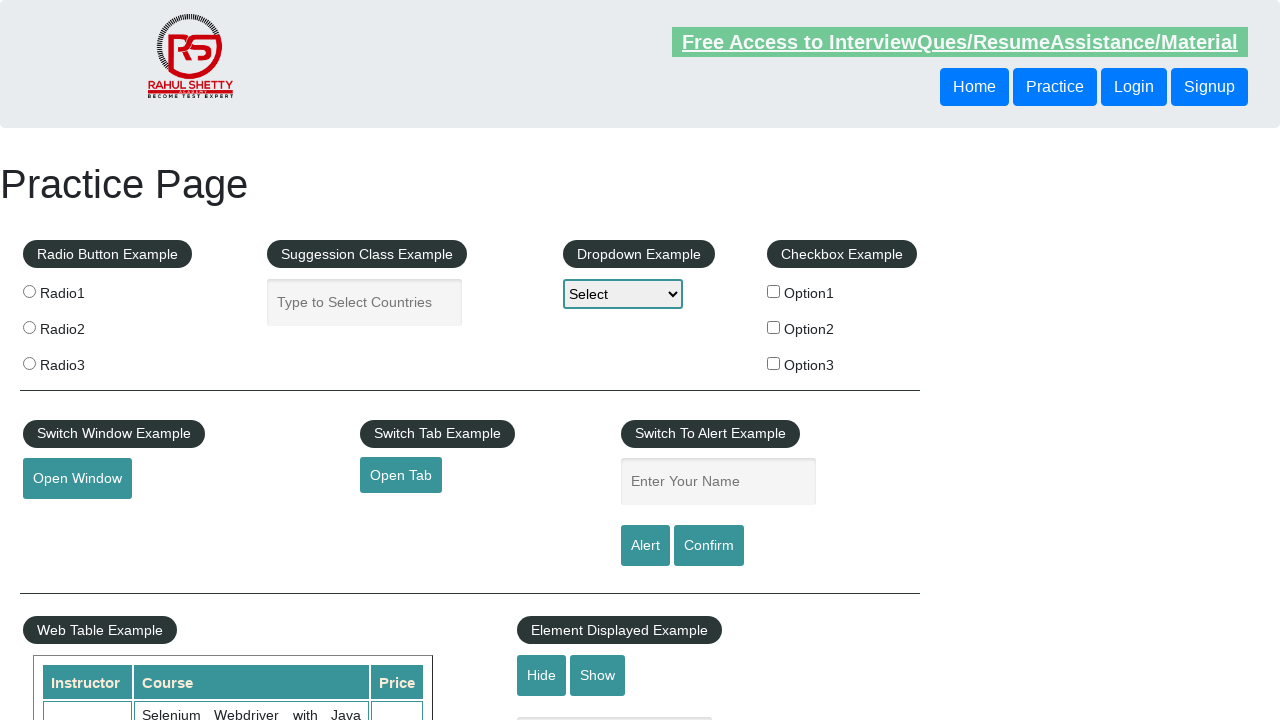

Clicked on the second footer link at (62, 550) on xpath=//div[@id='gf-BIG']//li/a >> nth=1
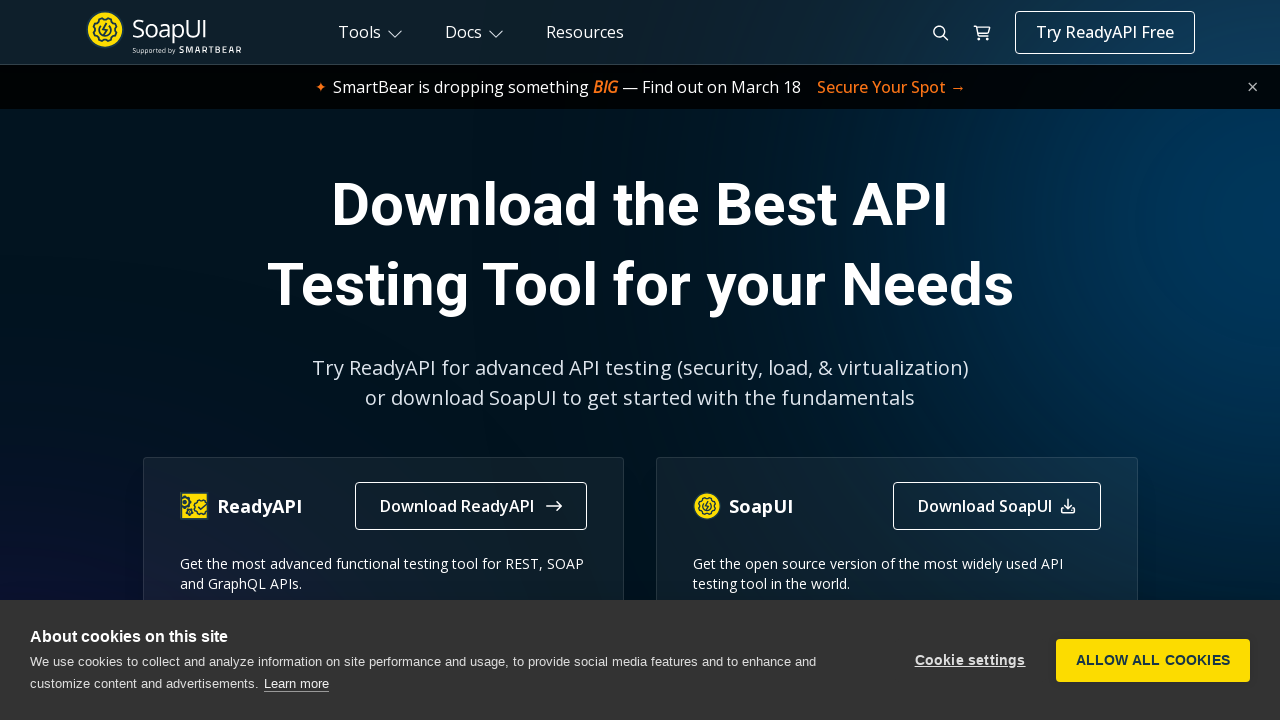

Waited for page to load after link click
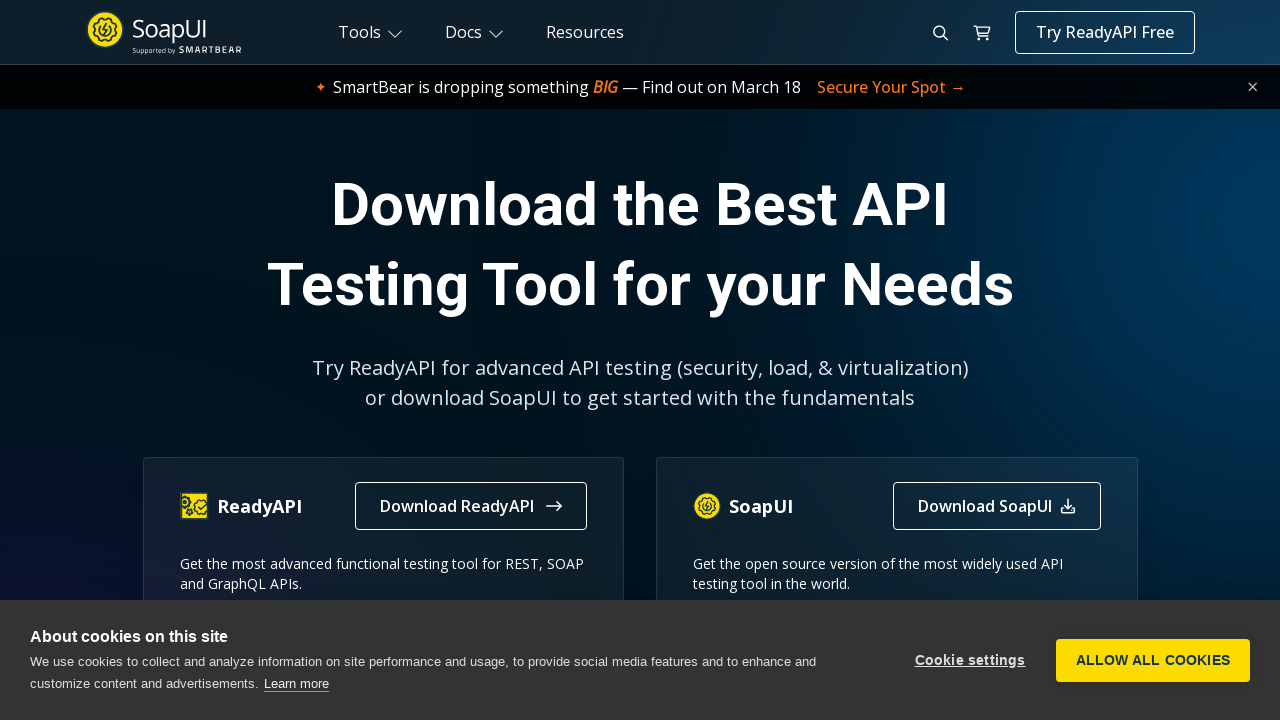

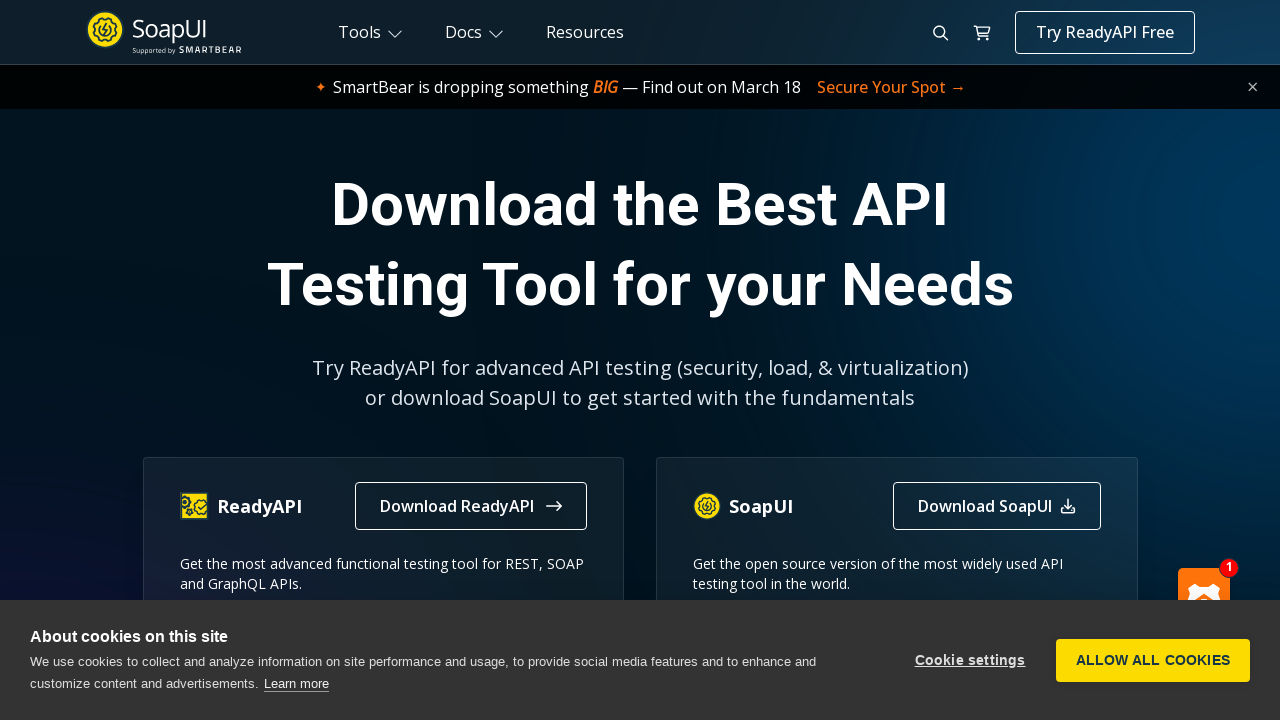